Tests form submission by filling out first name, last name, email, phone number, and message fields, then clicking submit

Starting URL: https://v1.training-support.net/selenium/simple-form

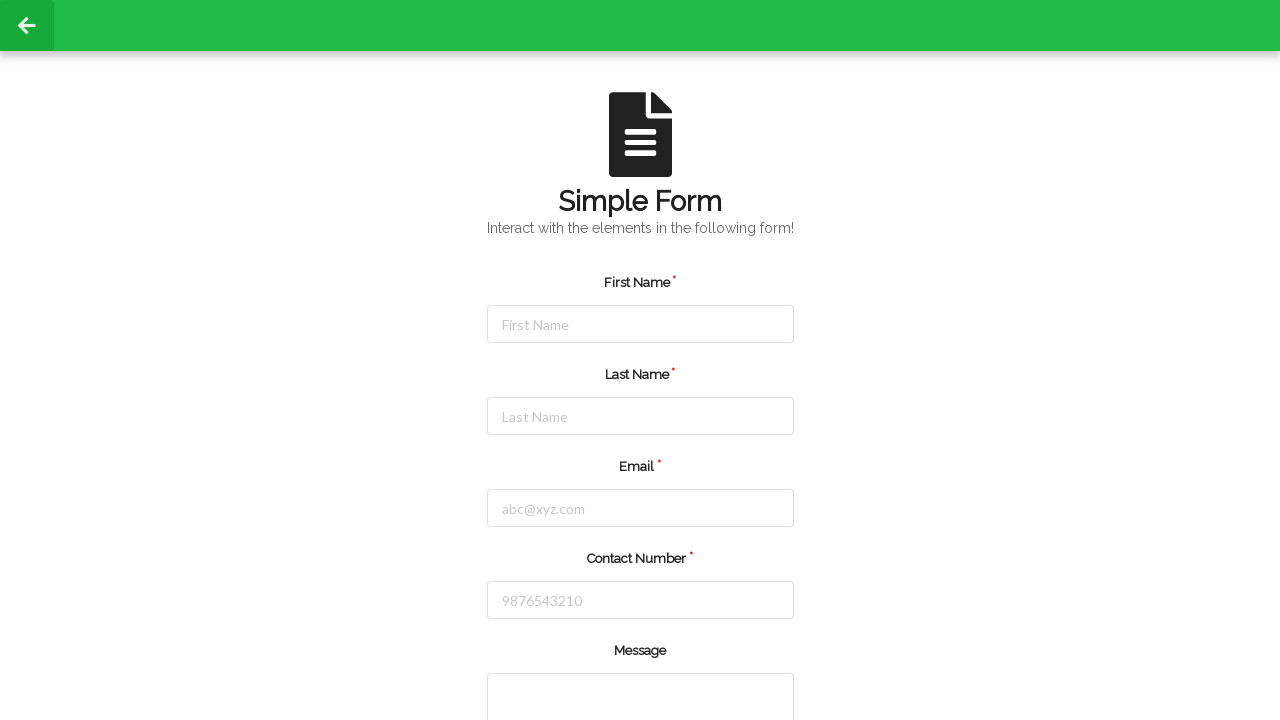

Filled first name field with 'John' on #firstName
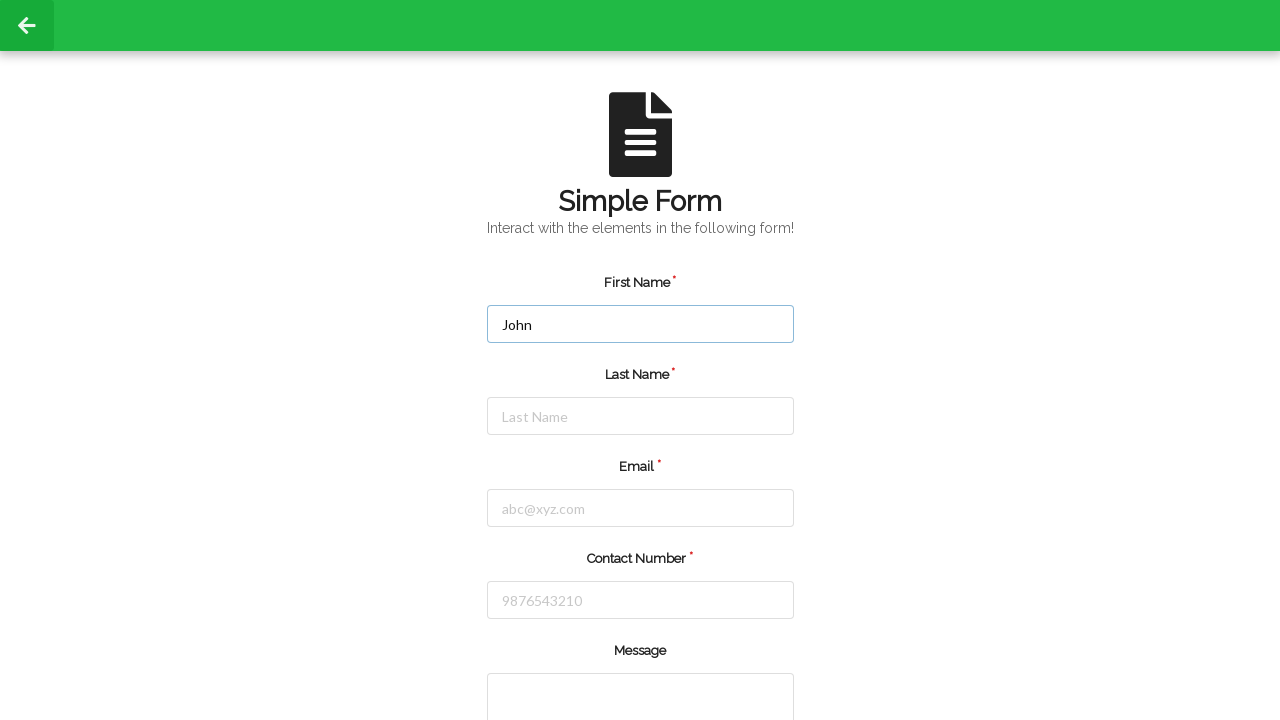

Filled last name field with 'Doe' on #lastName
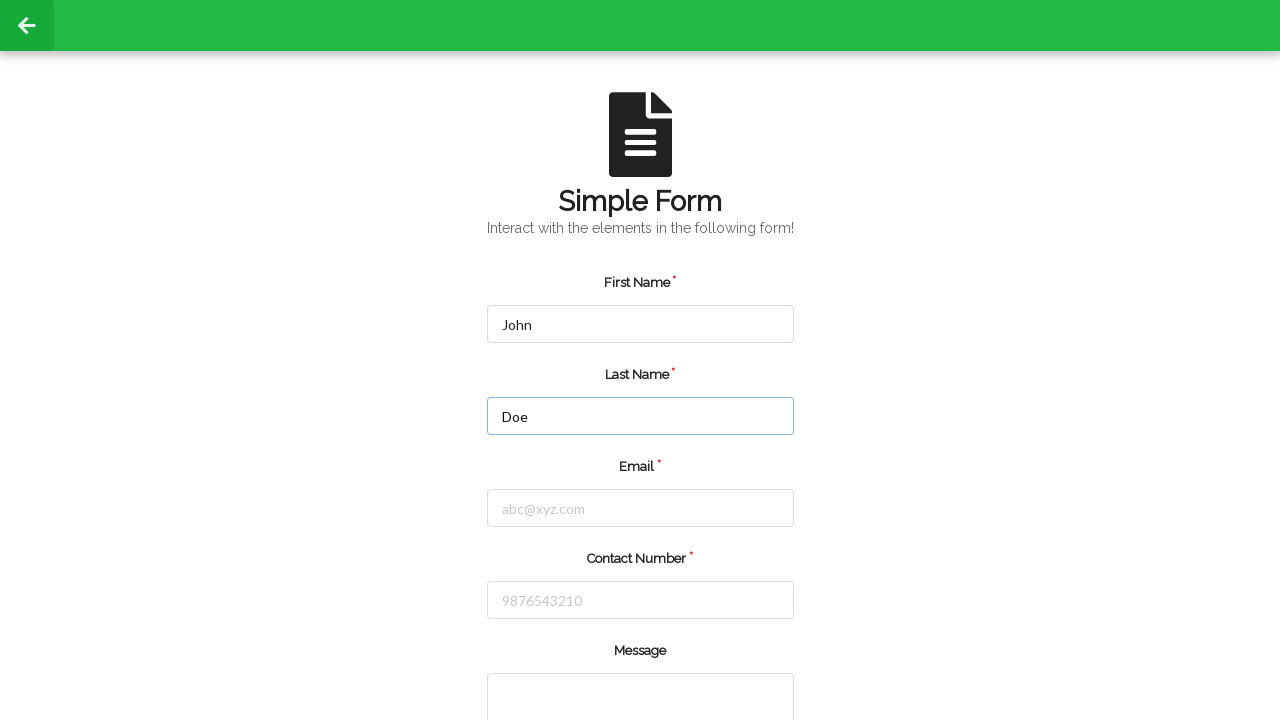

Filled email field with 'johndoe@example.com' on #email
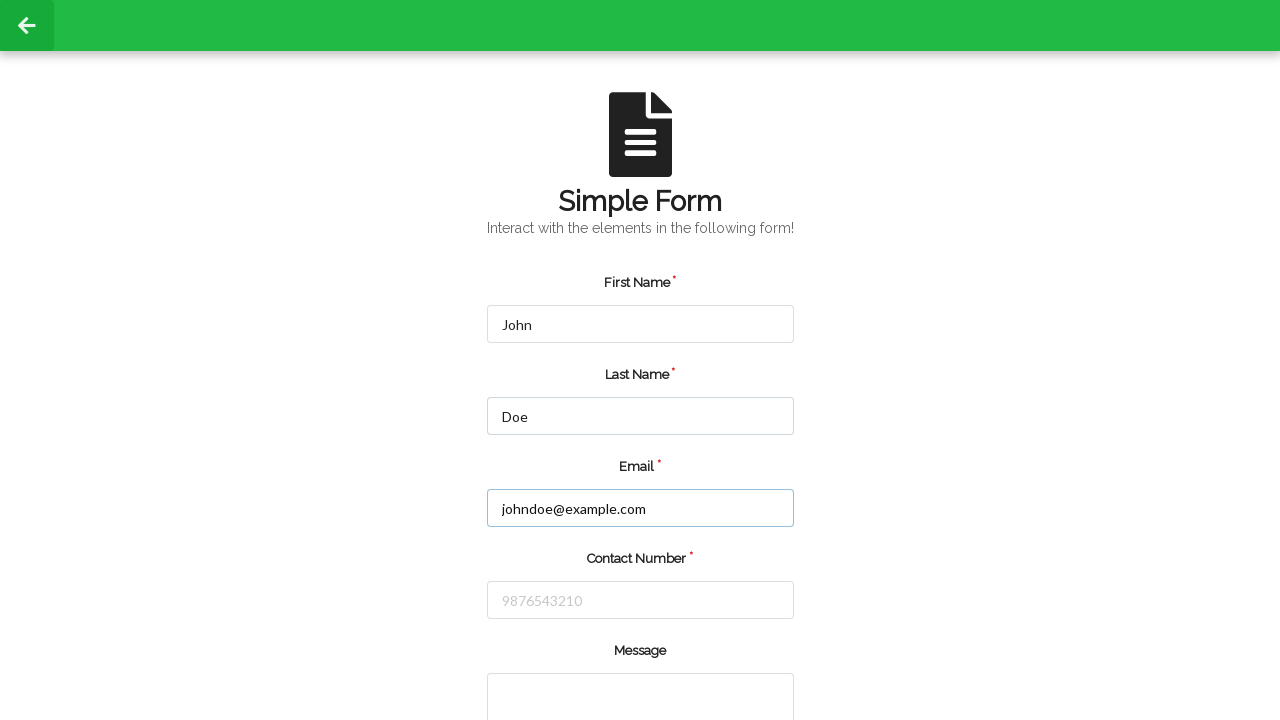

Filled phone number field with '5551234567' on #number
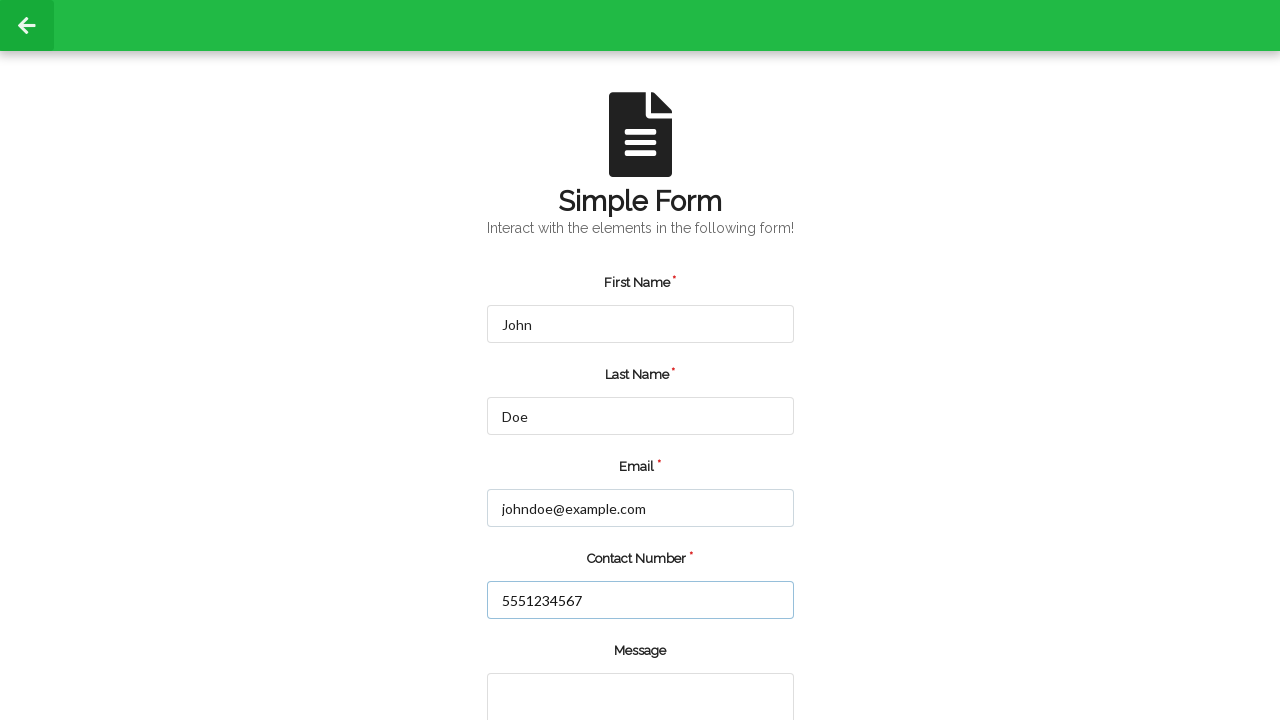

Filled message field with 'This is a test message' on #simpleForm > div > div:nth-child(5) > textarea
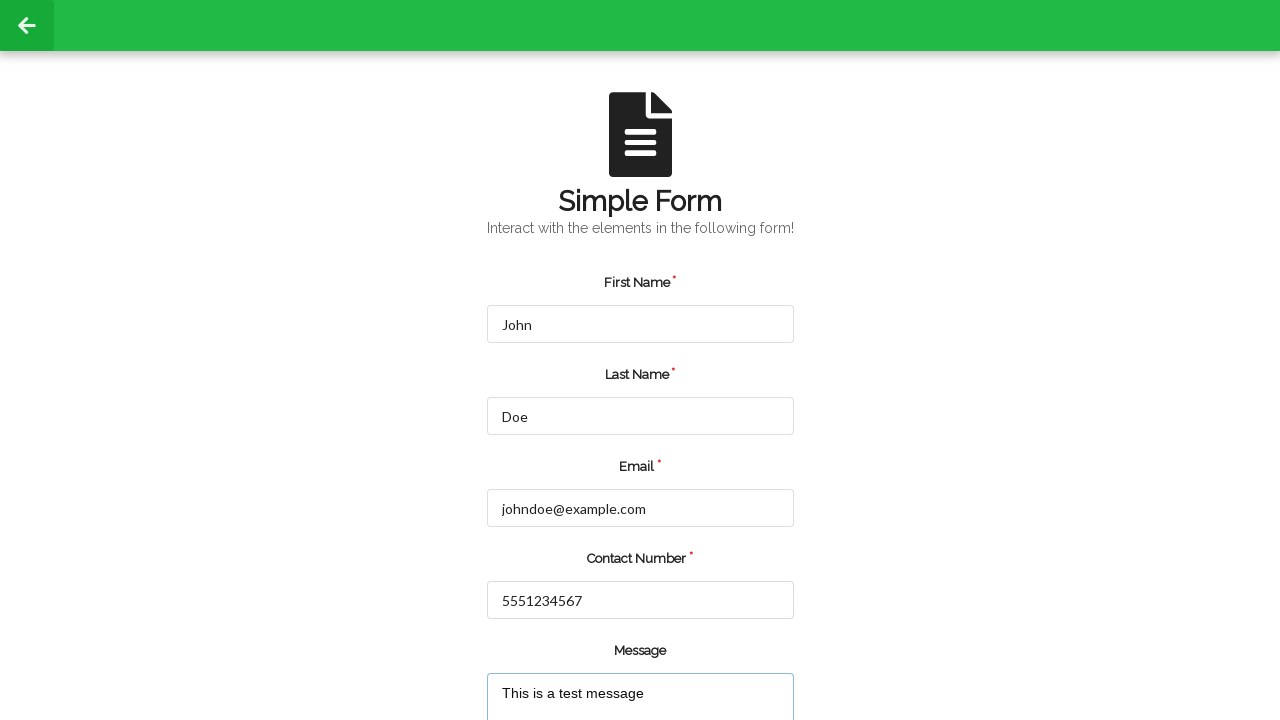

Clicked submit button to submit the form at (558, 660) on xpath=/html/body/div[2]/div/div/div/div[2]/form/div/div[6]/div[1]/input
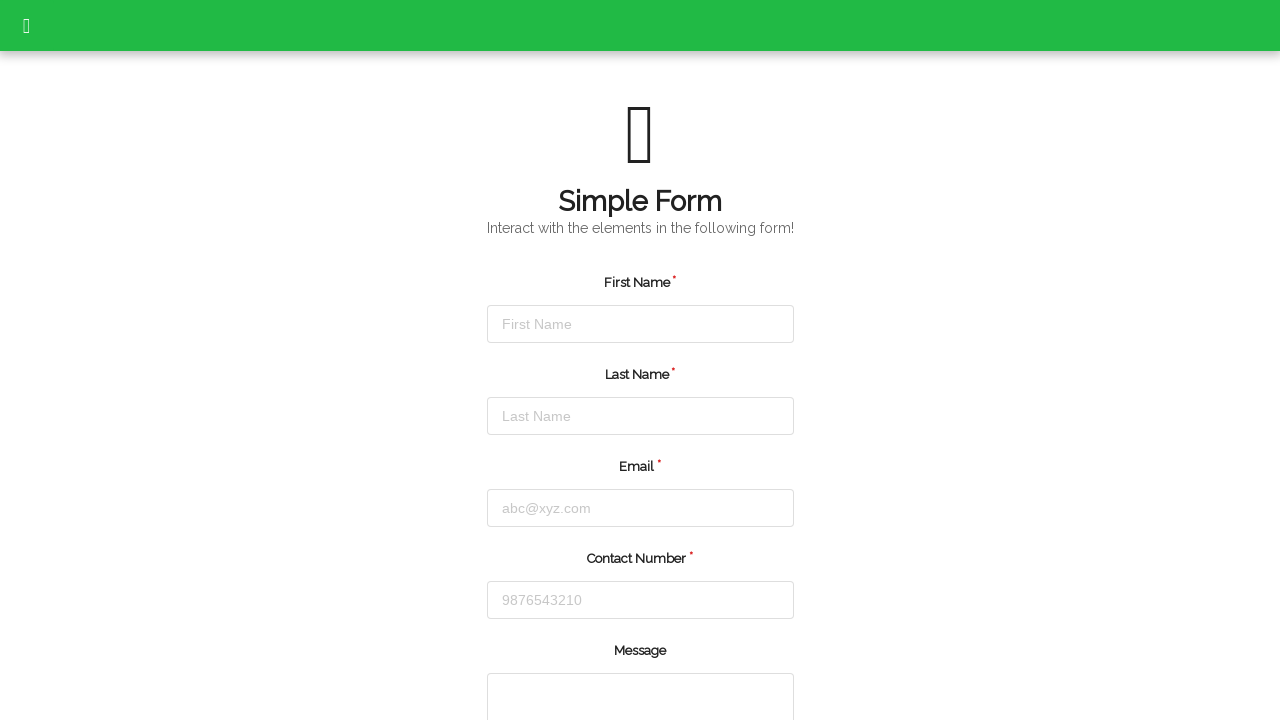

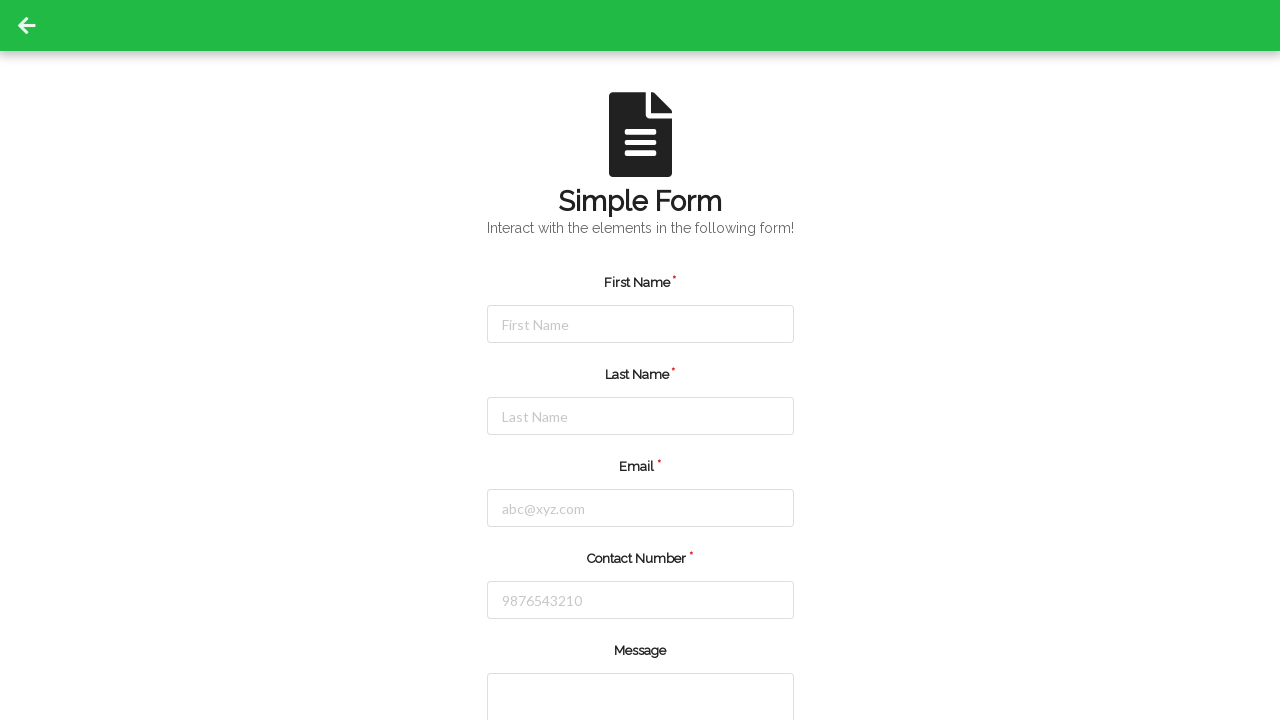